Tests drag and drop functionality on jQuery UI demo page by dragging an element from source to target area

Starting URL: http://jqueryui.com/droppable/

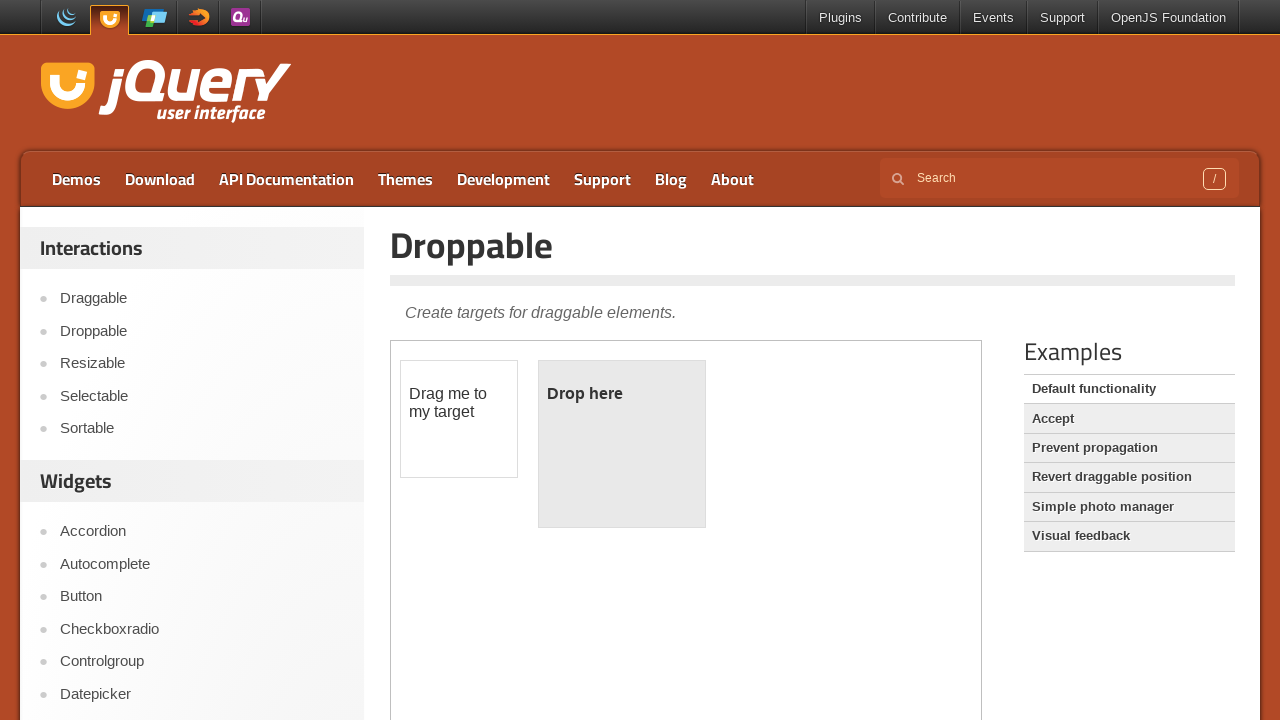

Located iframe containing drag-drop demo
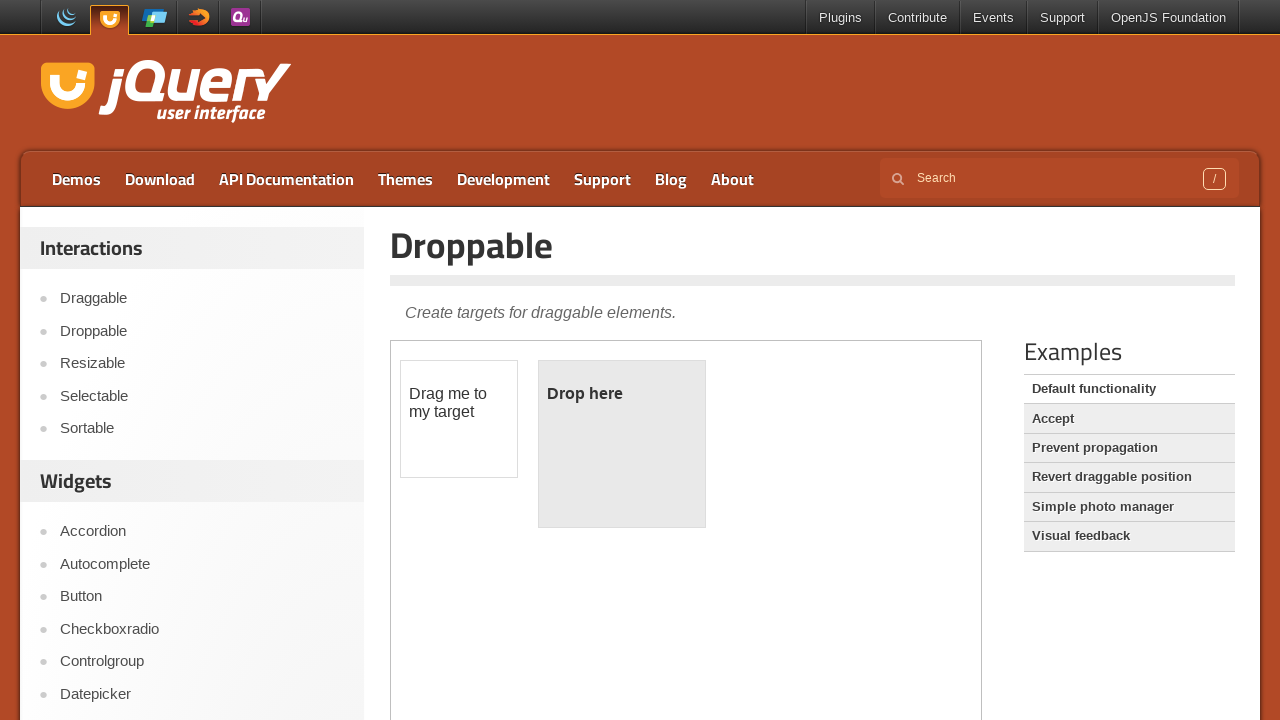

Located draggable element
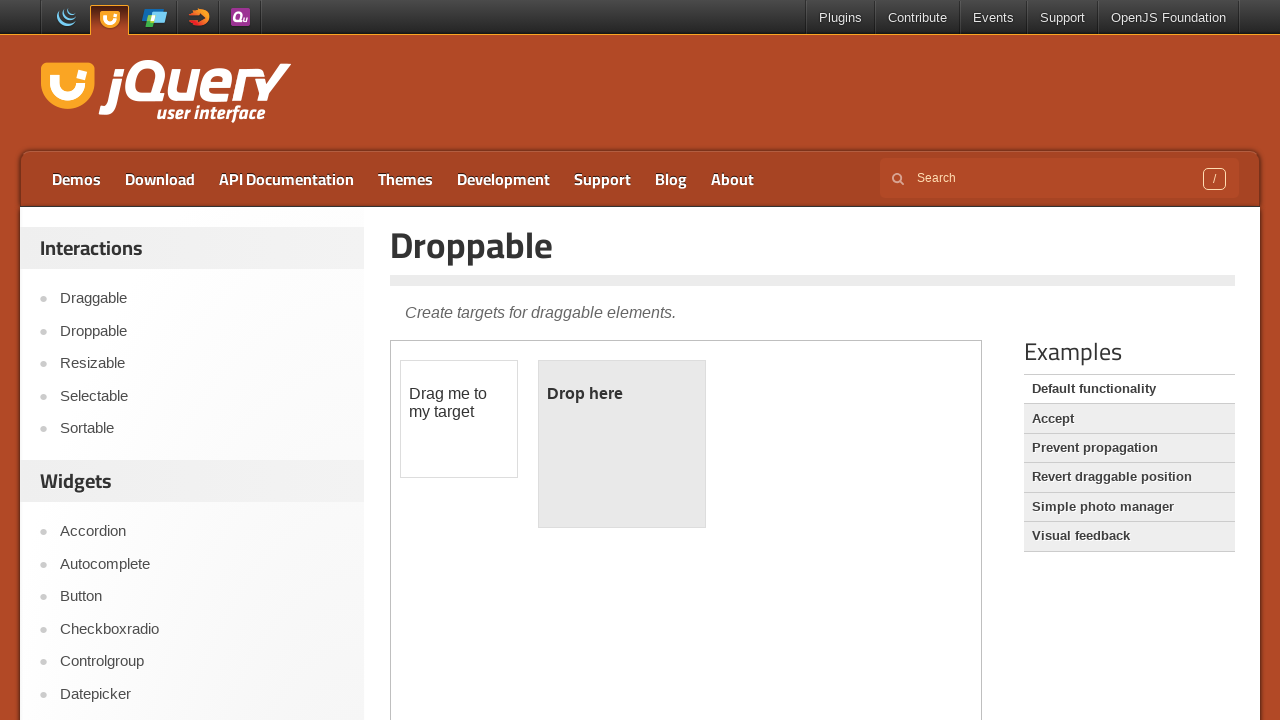

Located droppable element
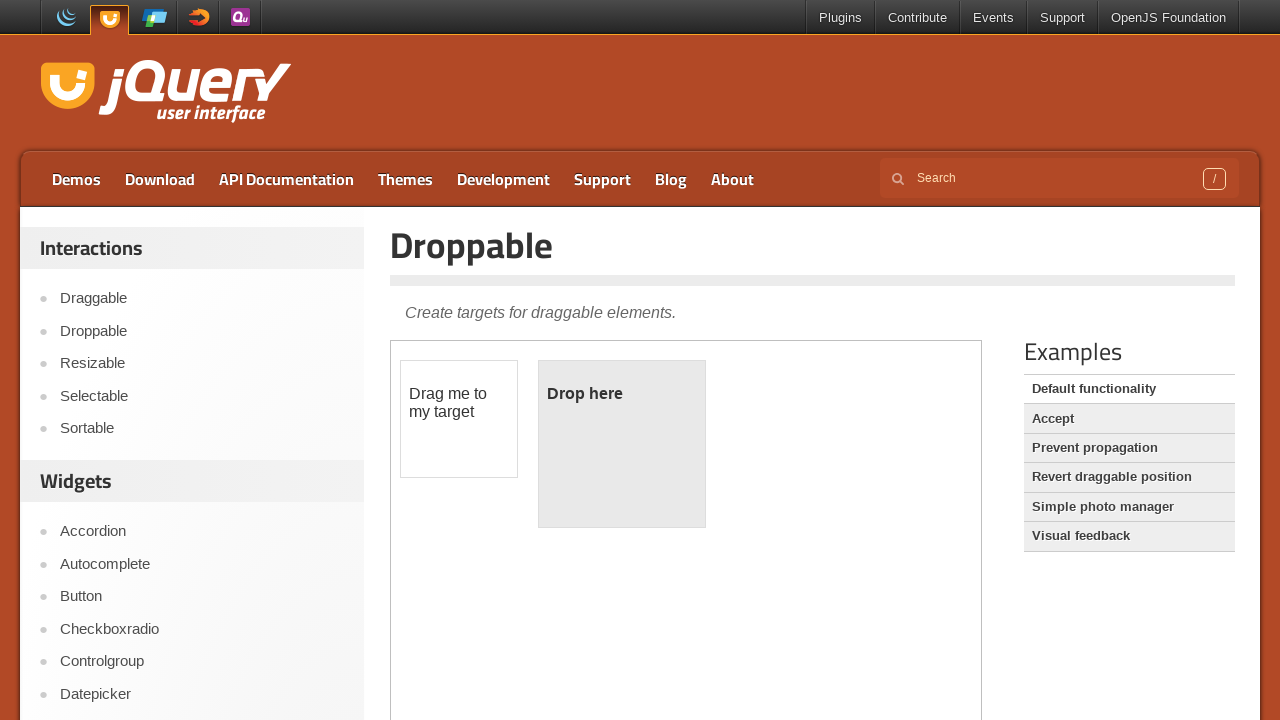

Retrieved text before drop: 'Drop here'
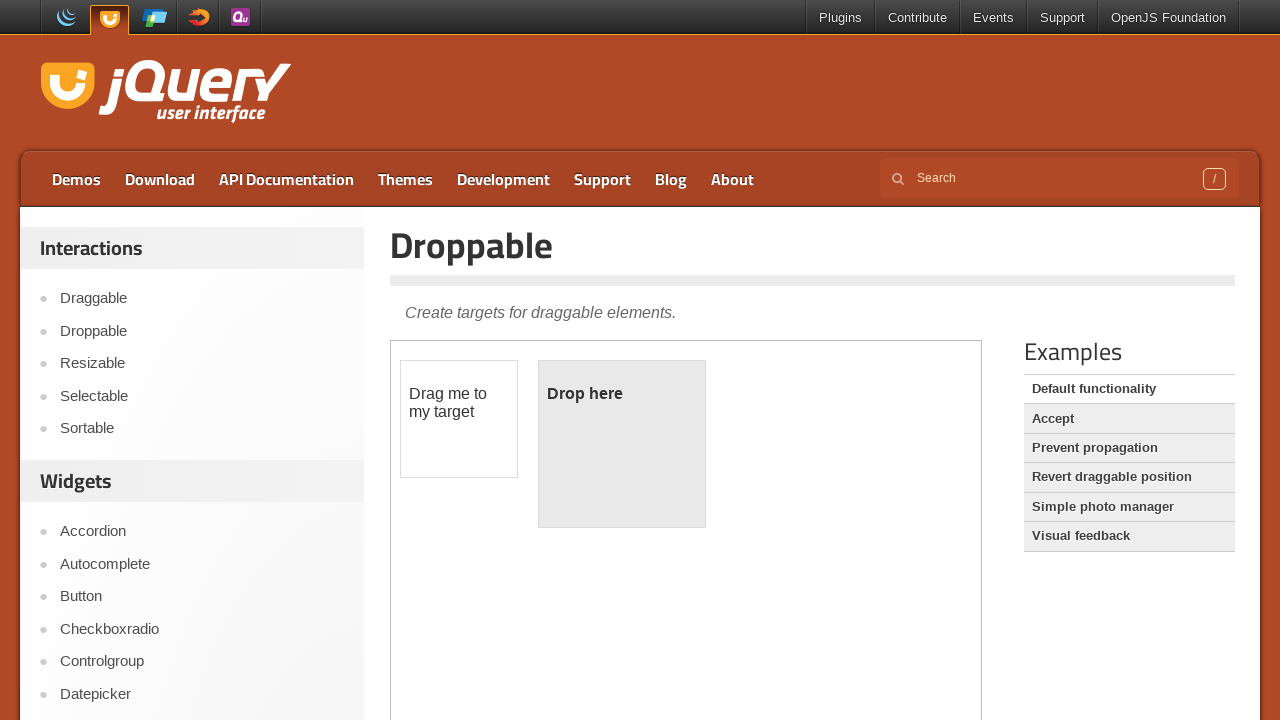

Dragged draggable element onto droppable element at (622, 444)
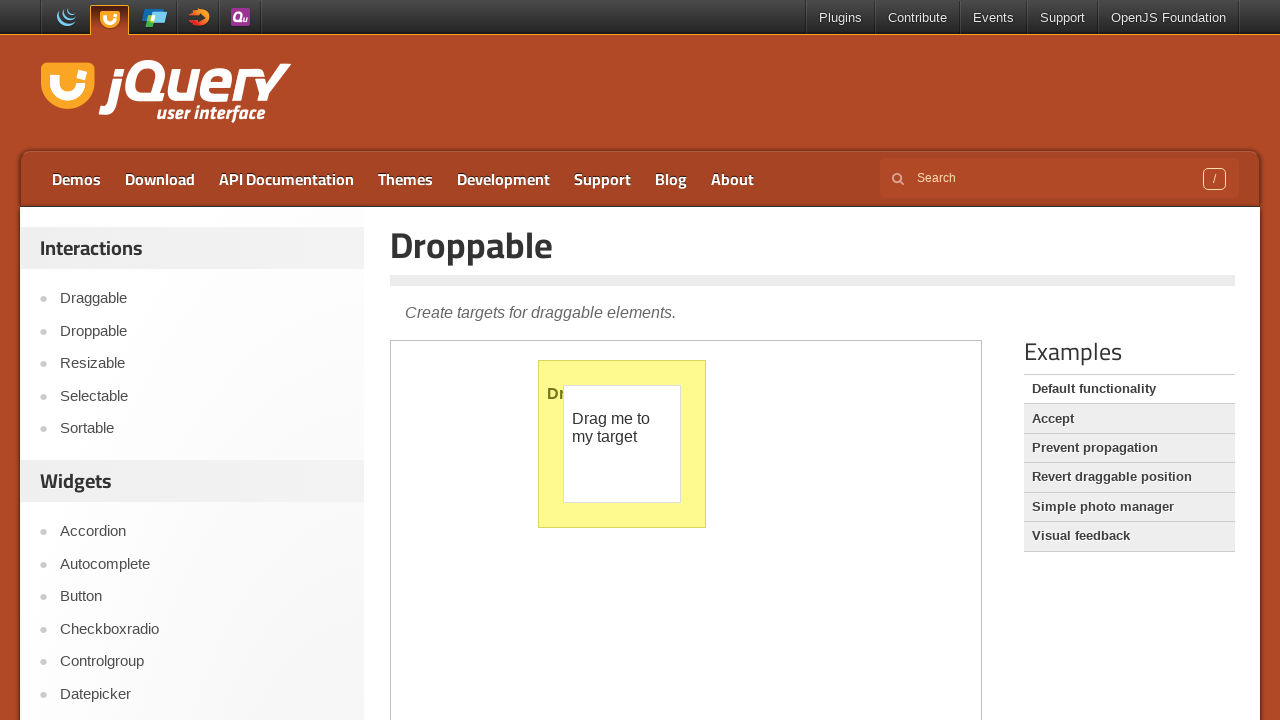

Retrieved text after drop: 'Dropped!'
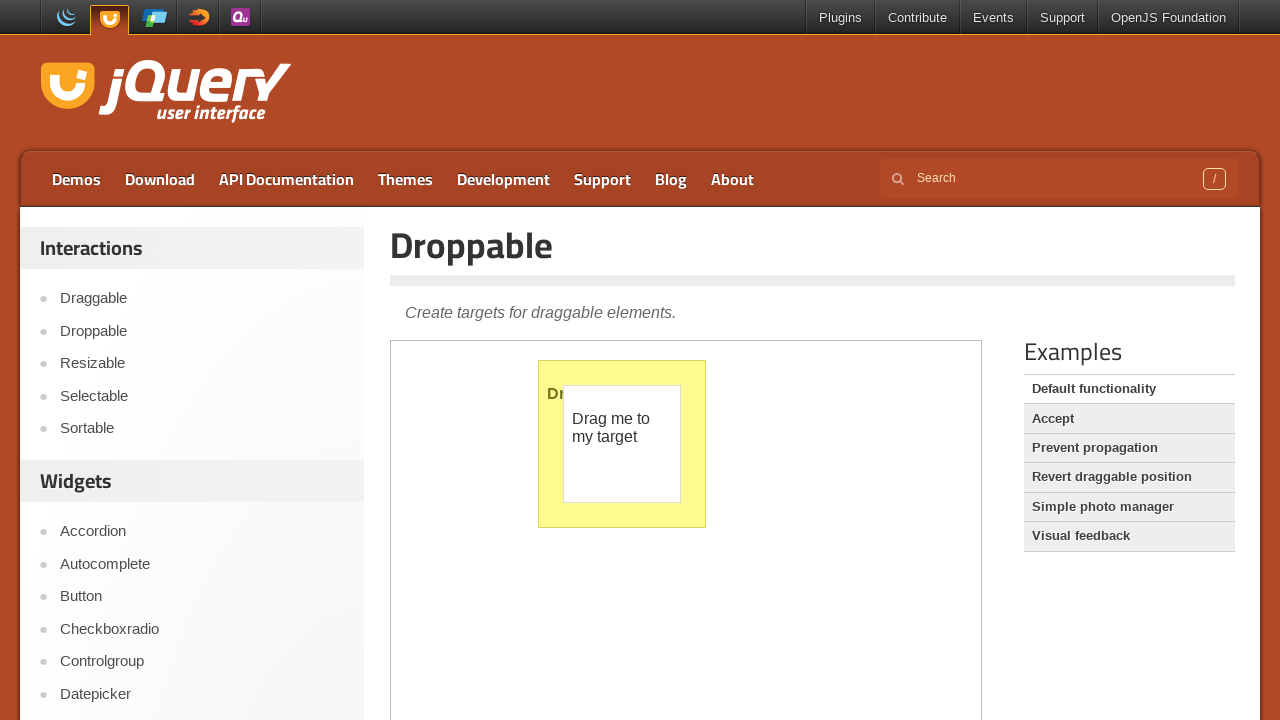

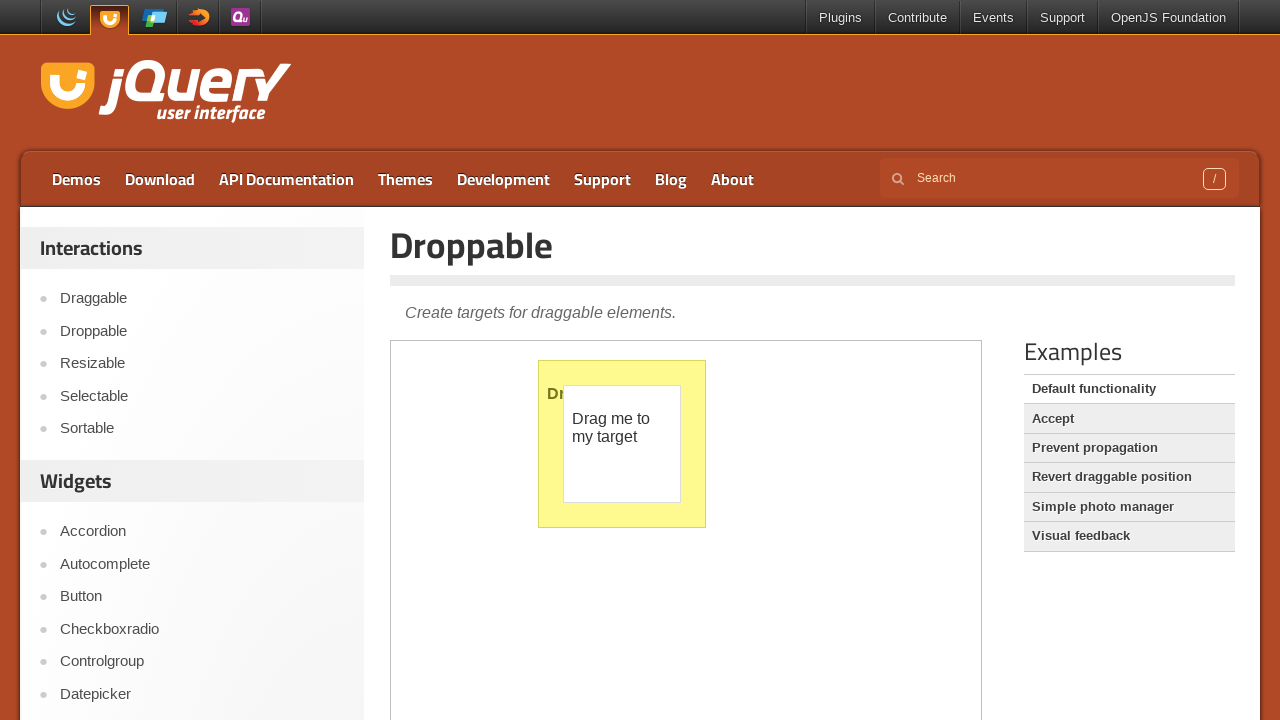